Tests search functionality on an e-commerce website by entering search terms in the input field and clicking the search button

Starting URL: https://danube-web.shop/

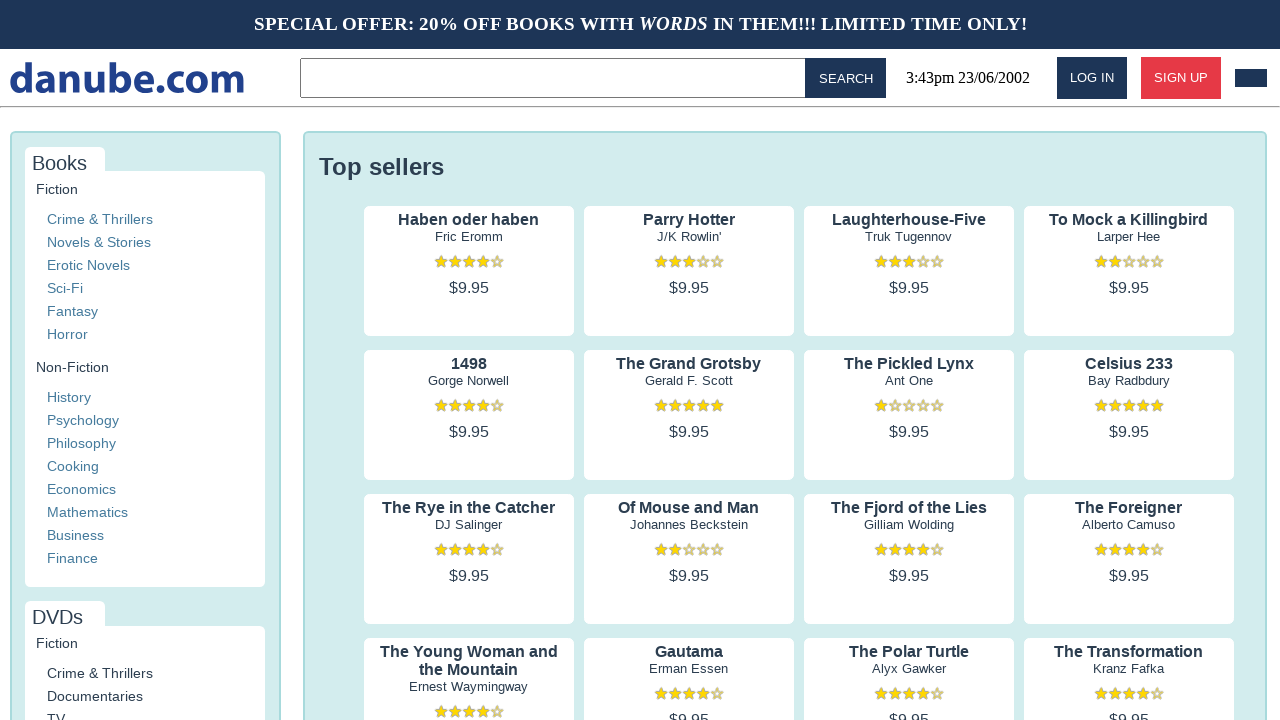

Filled search field with 'vintage books' on input
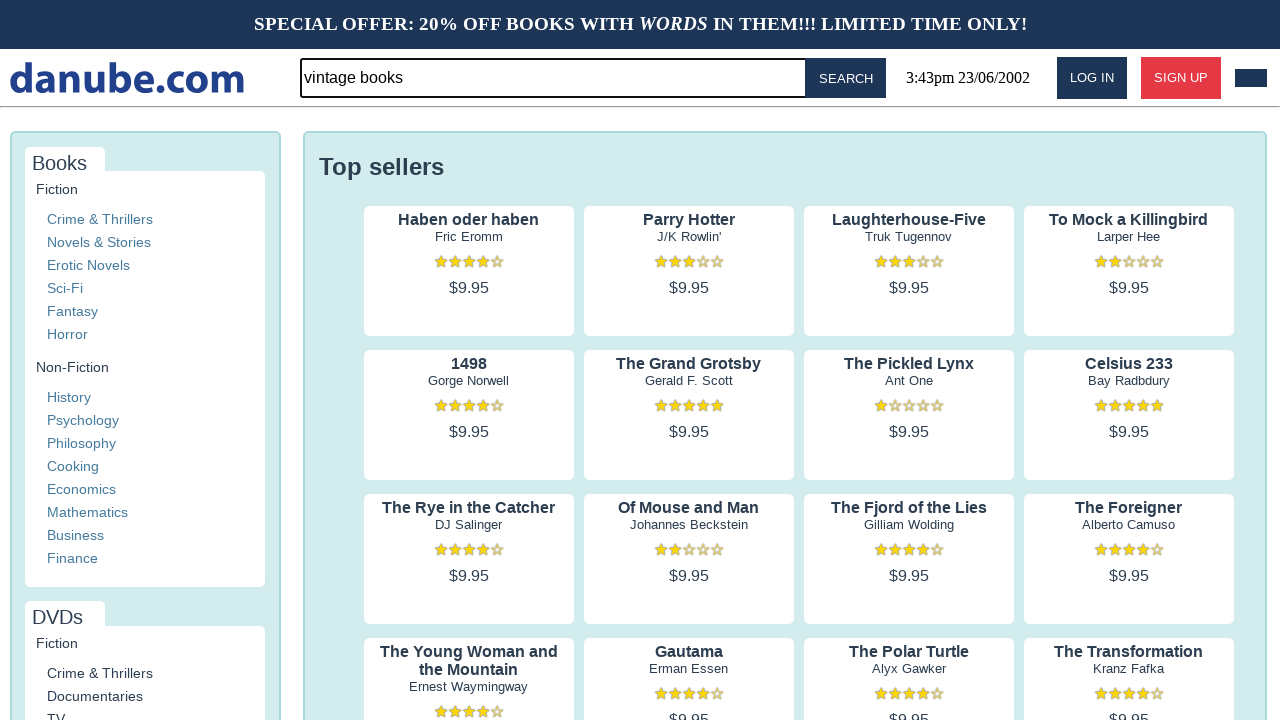

Clicked search button to perform search at (846, 78) on button
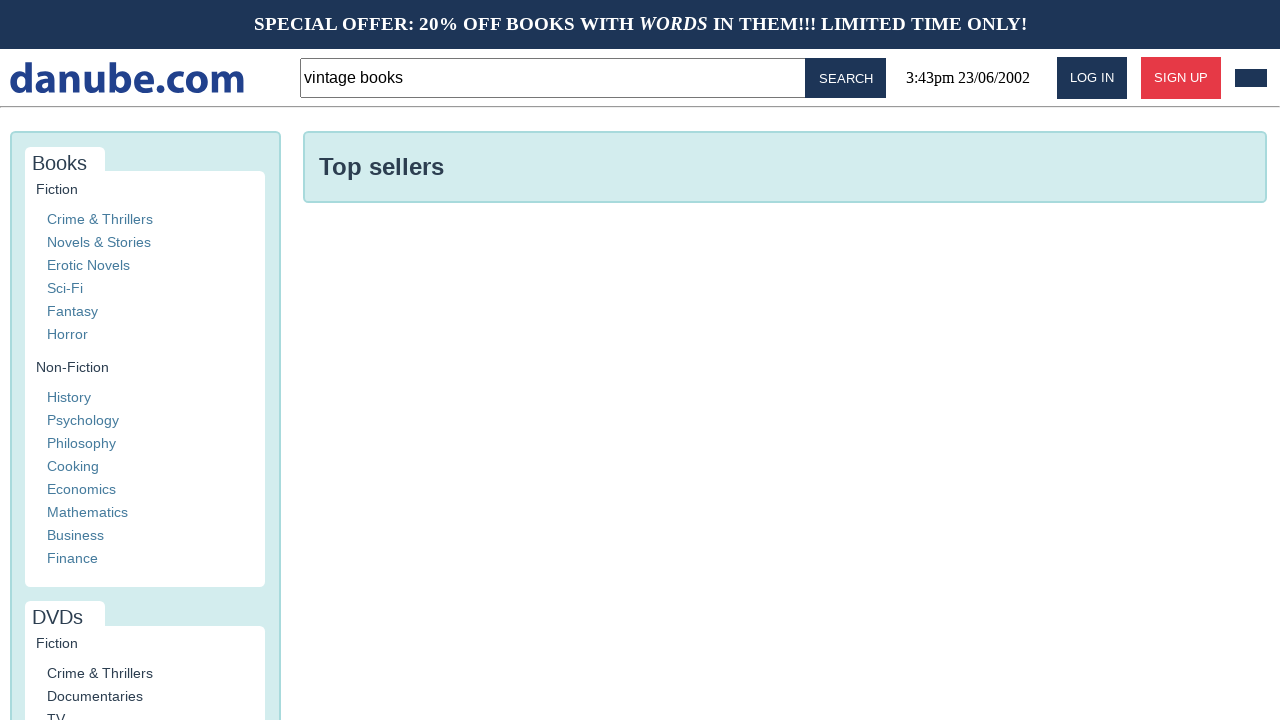

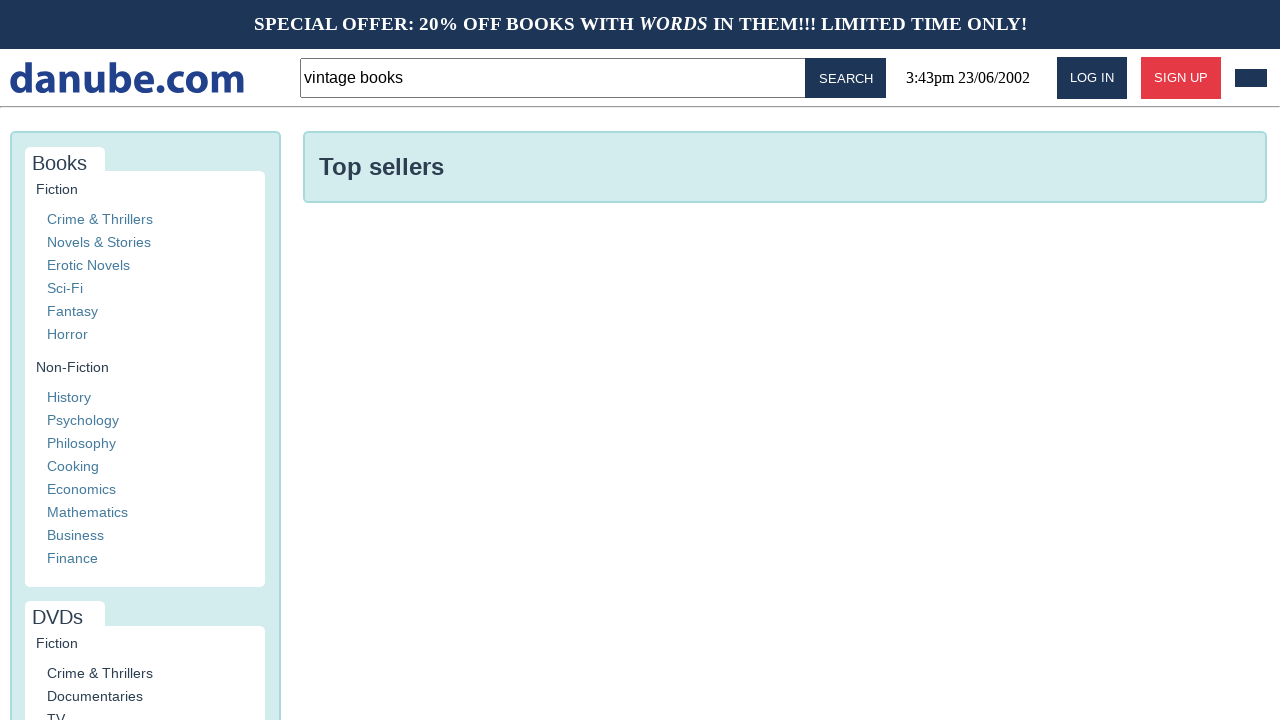